Tests the search/filter functionality on a products table by searching for "apple" and verifying that filtered results match the expected criteria

Starting URL: https://rahulshettyacademy.com/seleniumPractise/#/offers

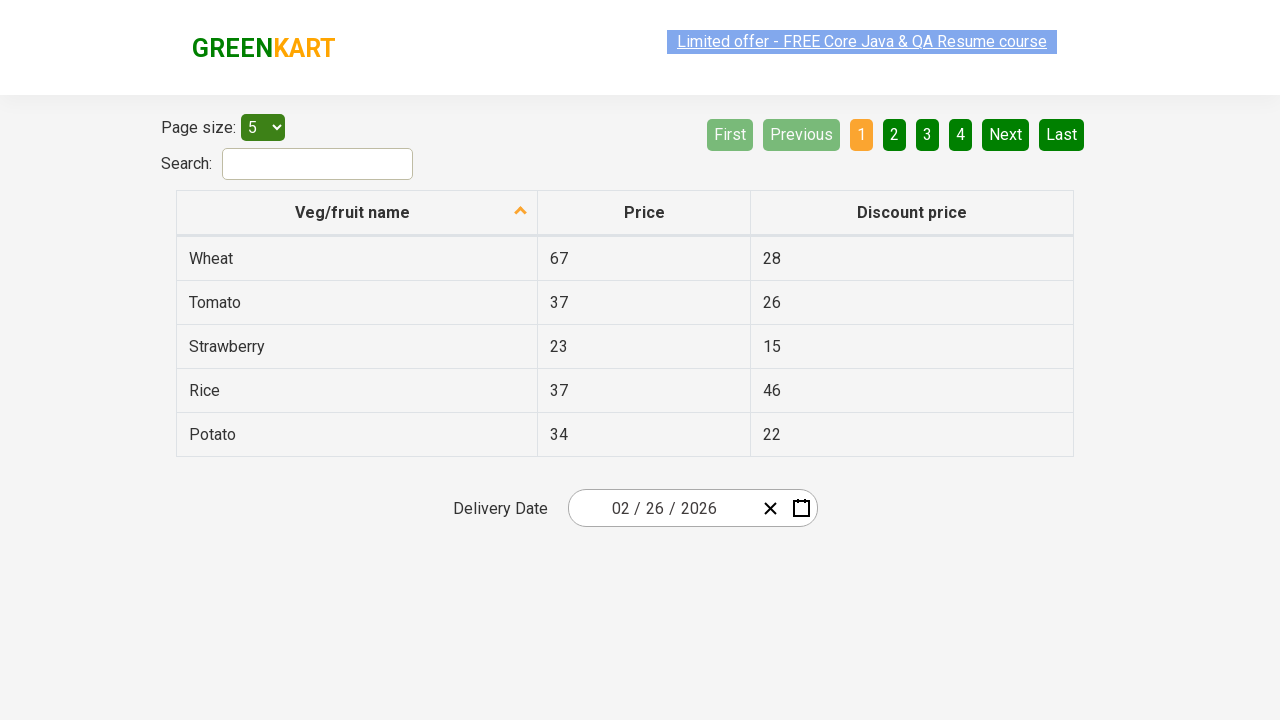

Filled search field with 'apple' on #search-field
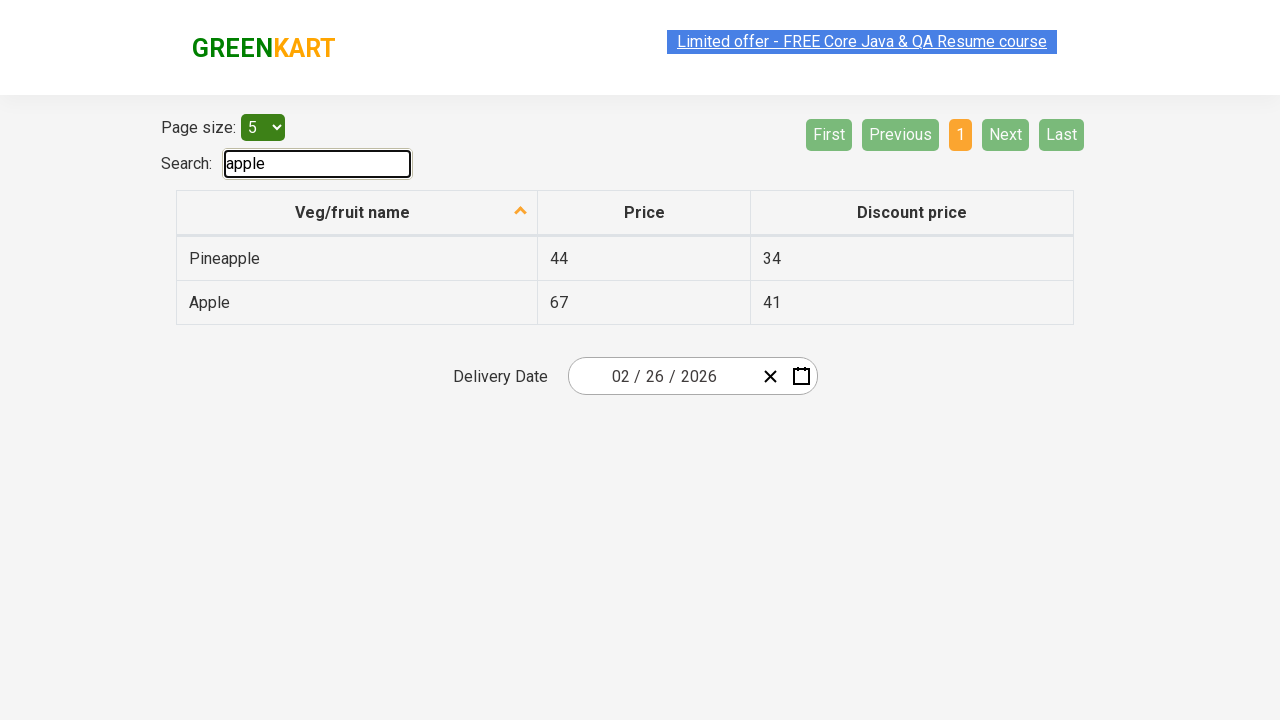

Waited 500ms for filter to be applied
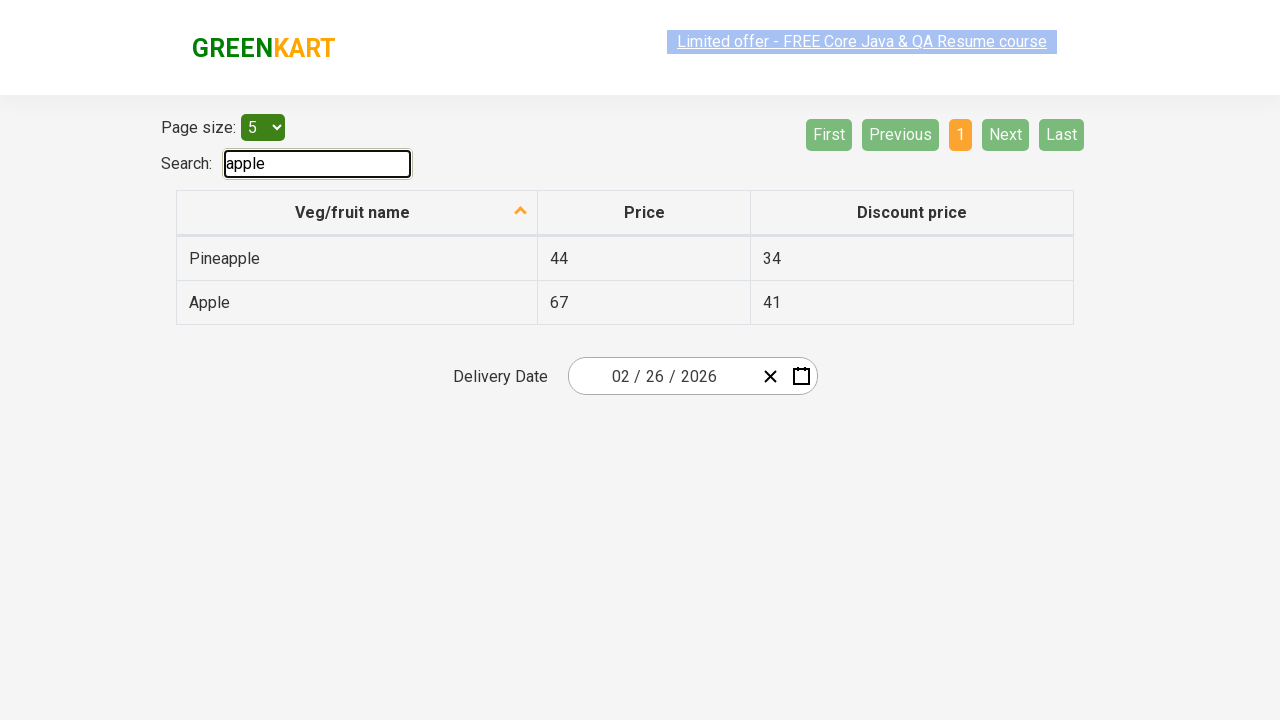

Located all filtered product rows in the table
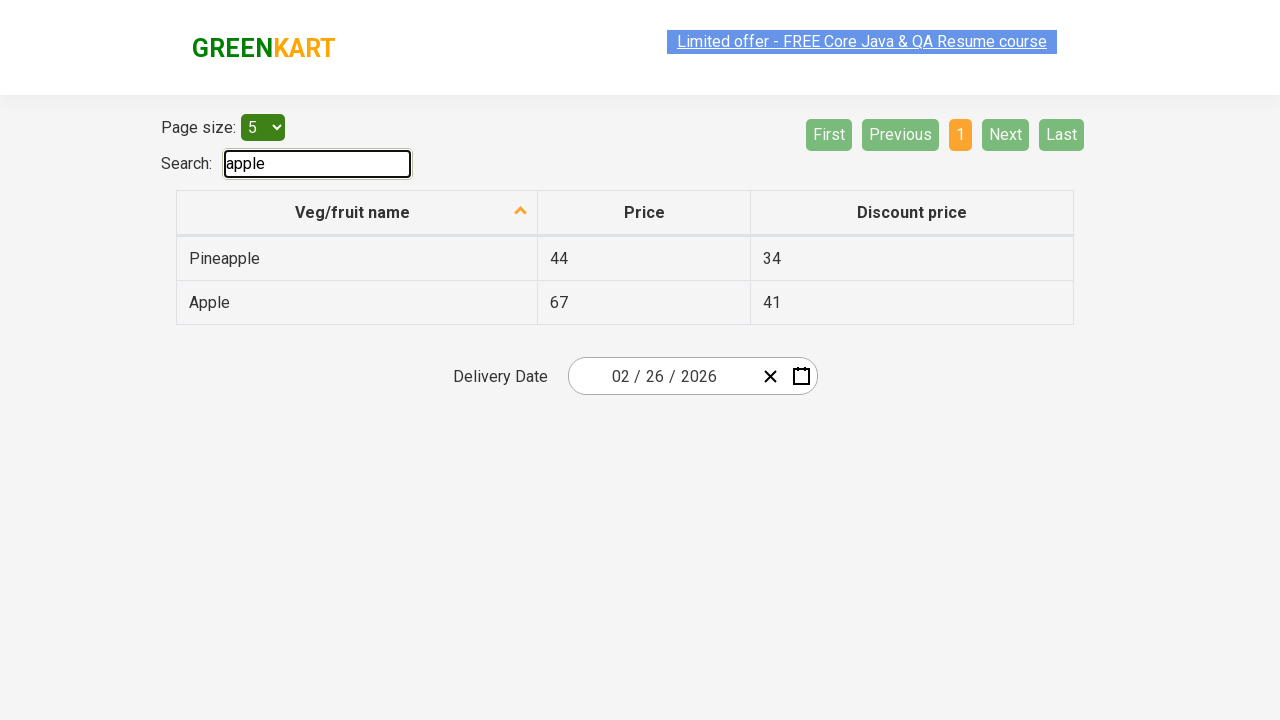

Verified filtered result contains 'pple': 'Pineapple'
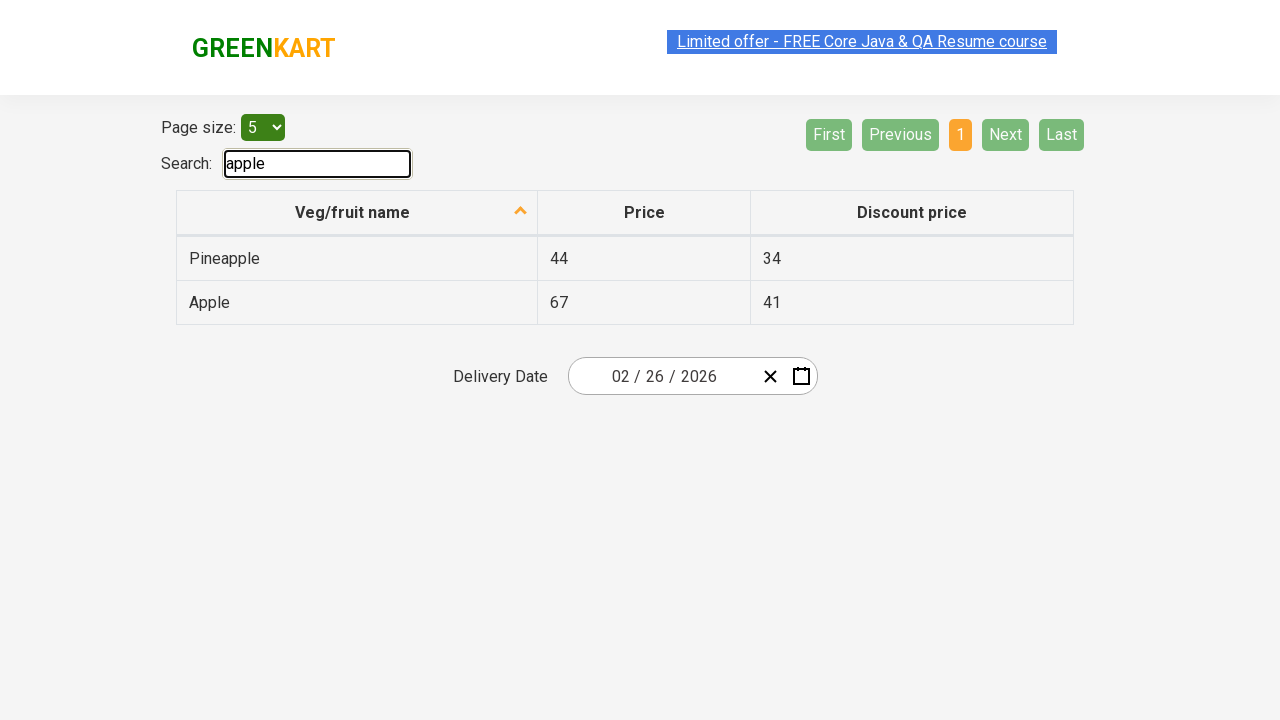

Verified filtered result contains 'pple': 'Apple'
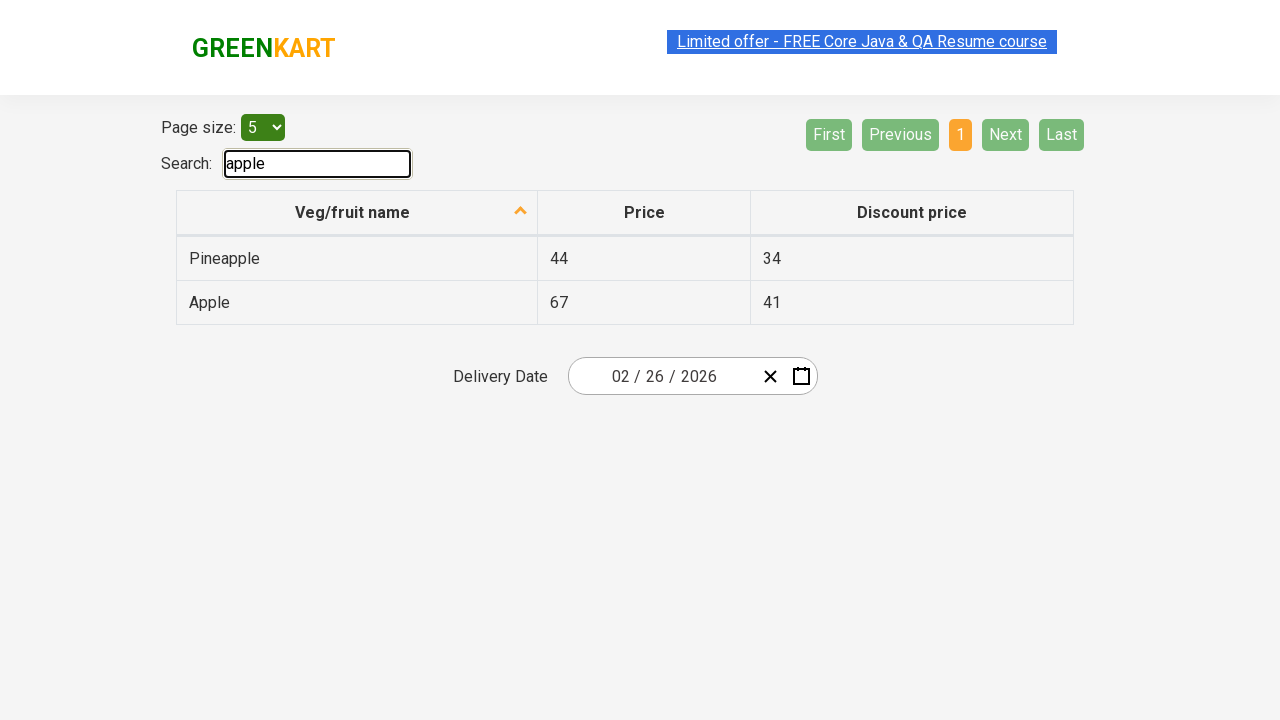

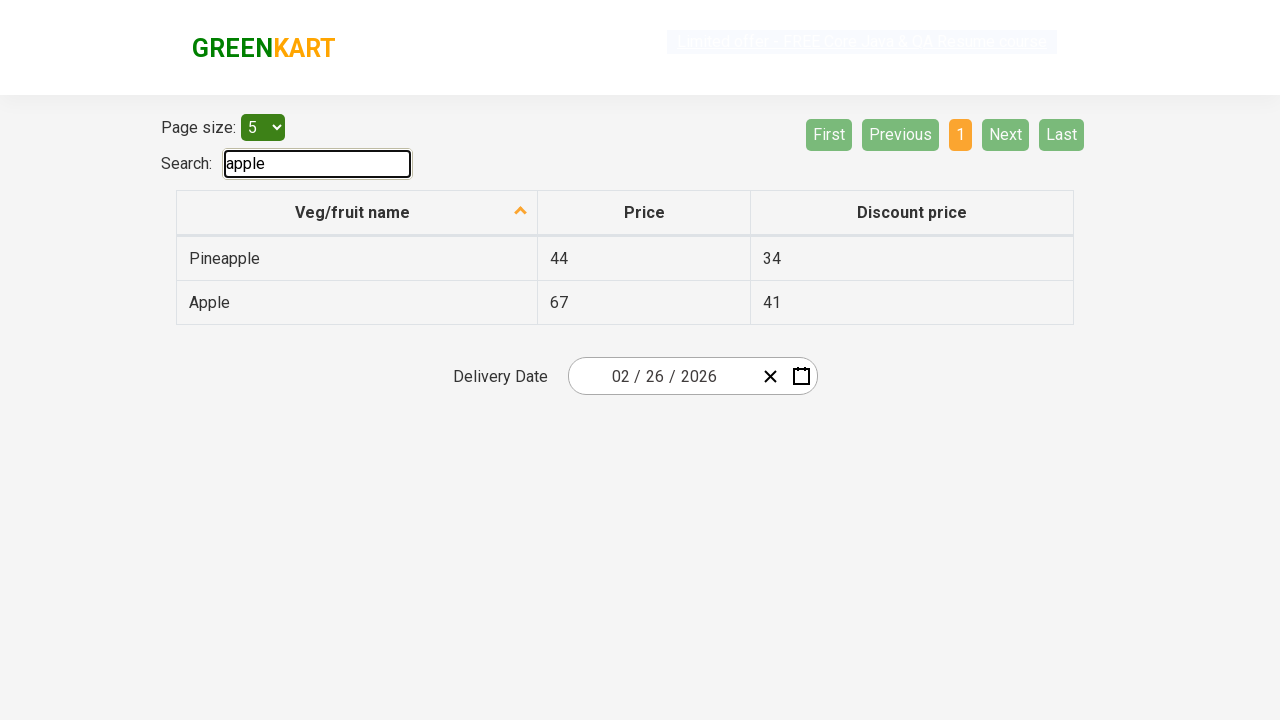